Tests text field interactions by filling in first name, last name, and text area fields, then scrolls to find and fill additional fields, and clears a pre-filled input.

Starting URL: https://testkru.com/Elements/TextFields

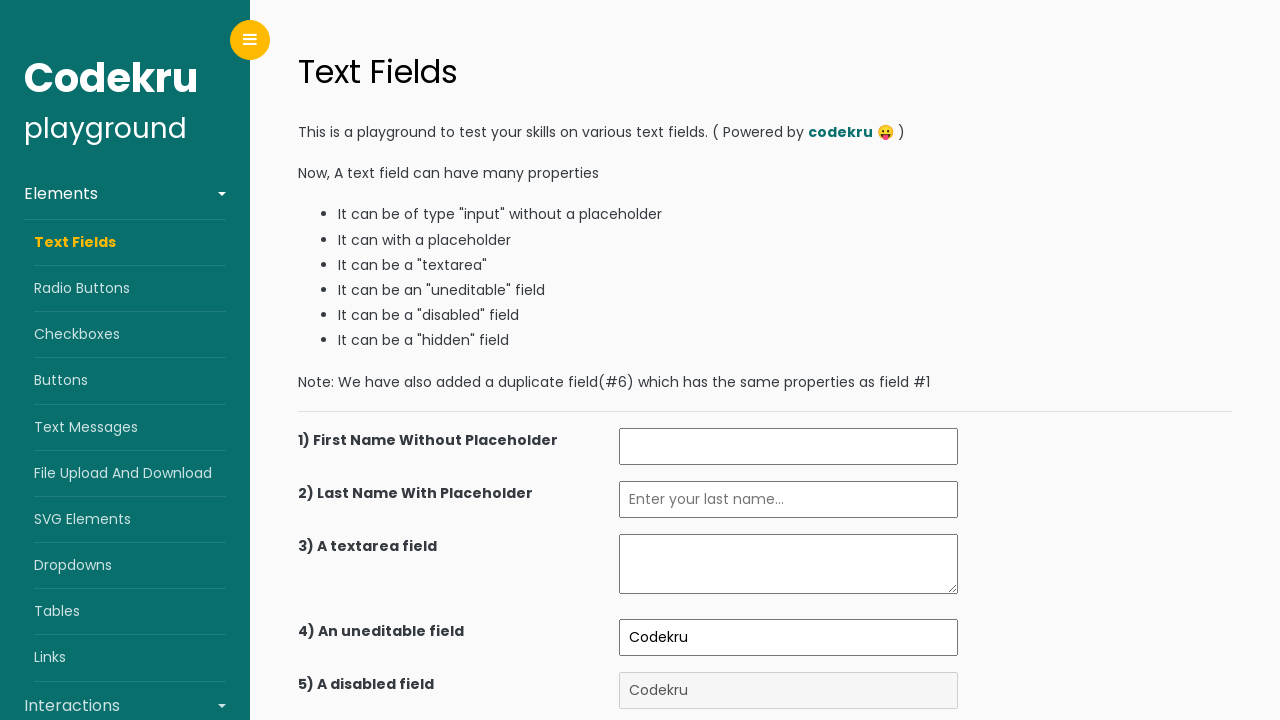

Filled first name field with 'Igor' on xpath=(//input[@id="firstName"])[1]
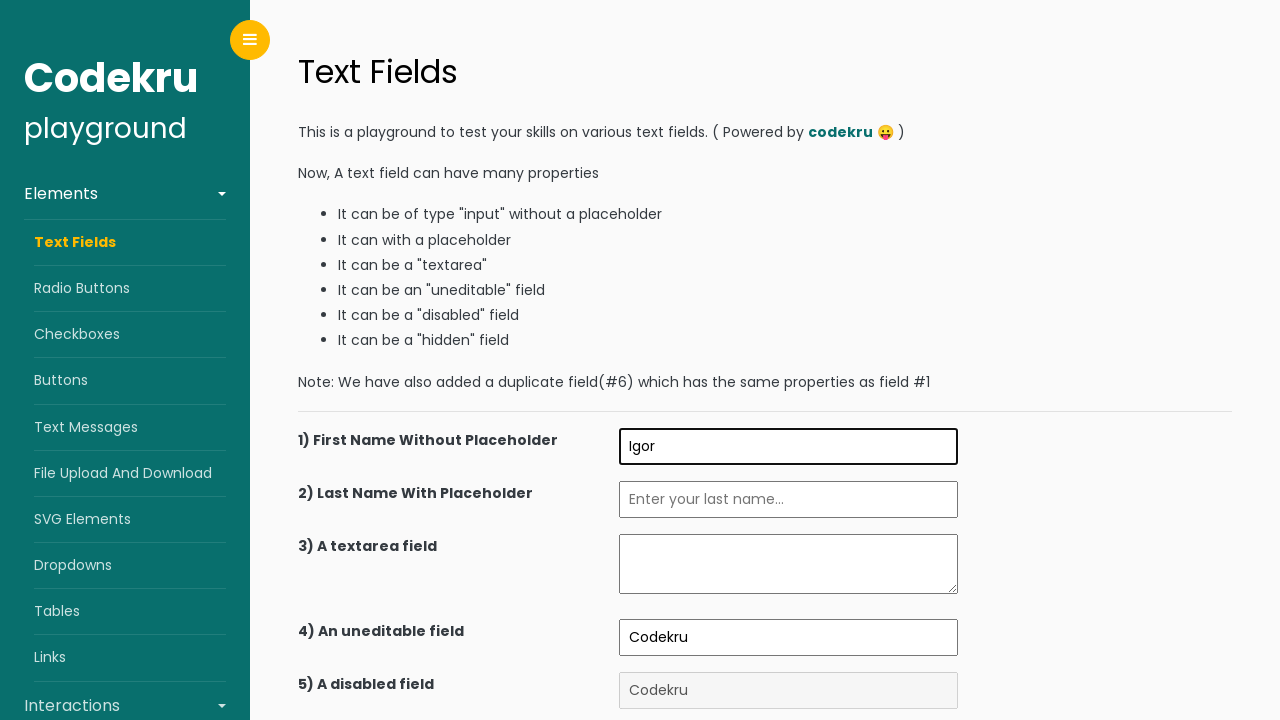

Filled last name field with 'Konovalov' on xpath=//input[@id="lastNameWithPlaceholder"]
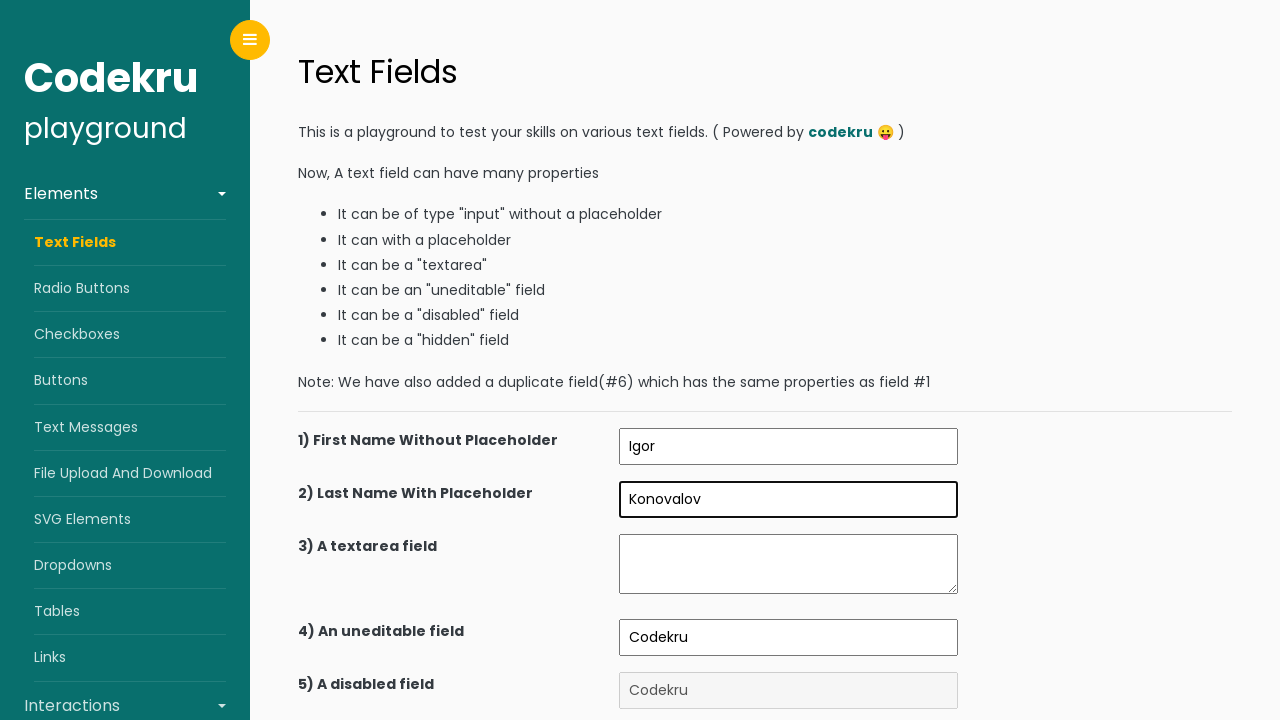

Filled text area with 'Selenium was here' on xpath=//textarea[@class="pt-1 pb-1 pr-2 pl-2"]
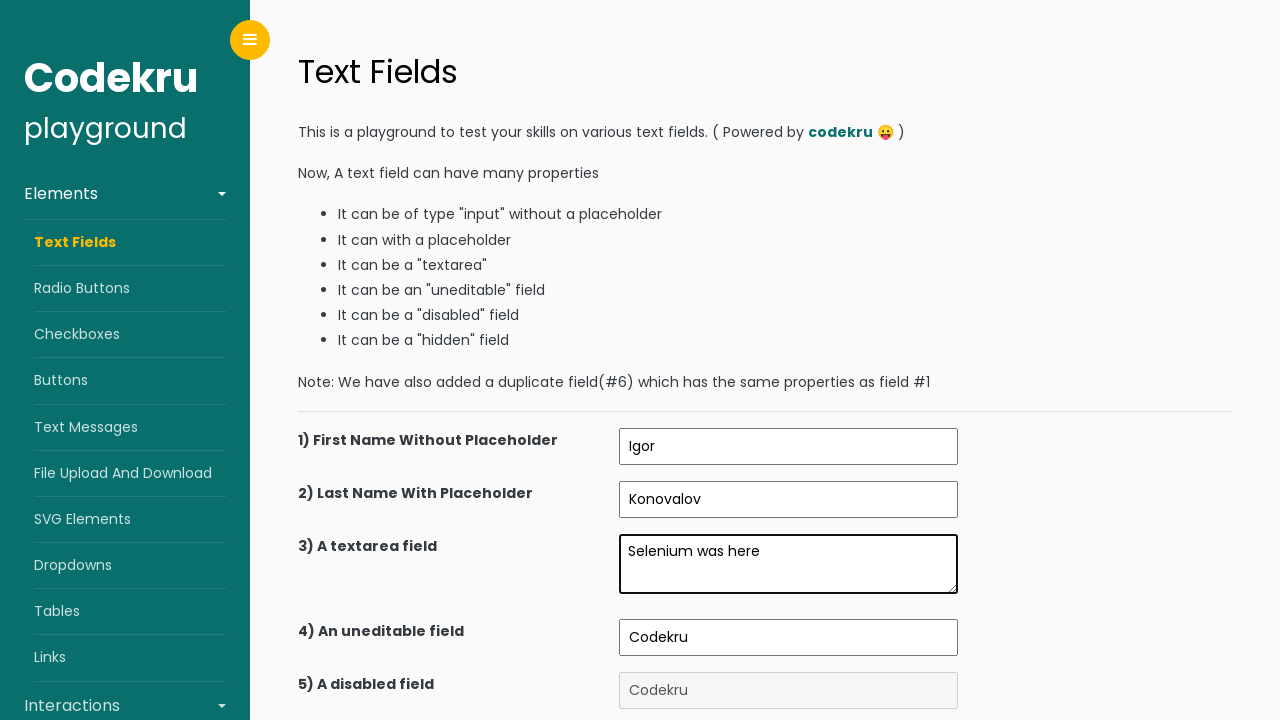

Scrolled down to reveal more elements
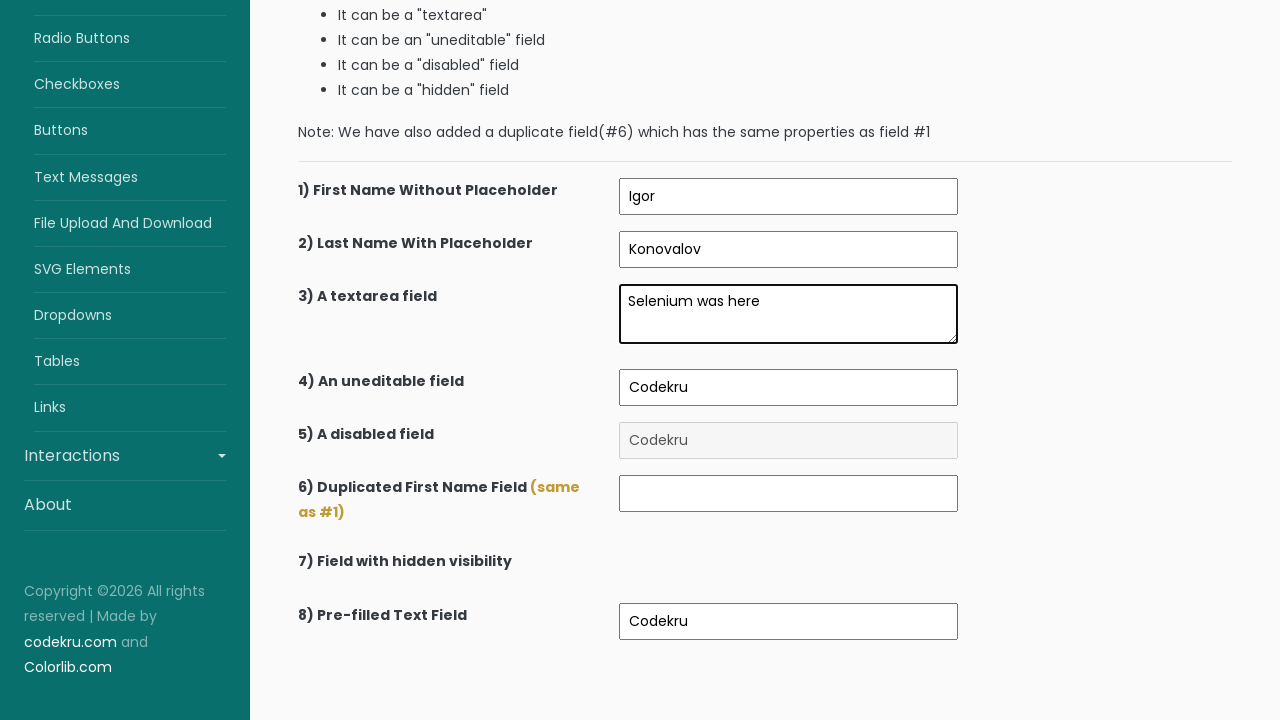

Second first name field became visible
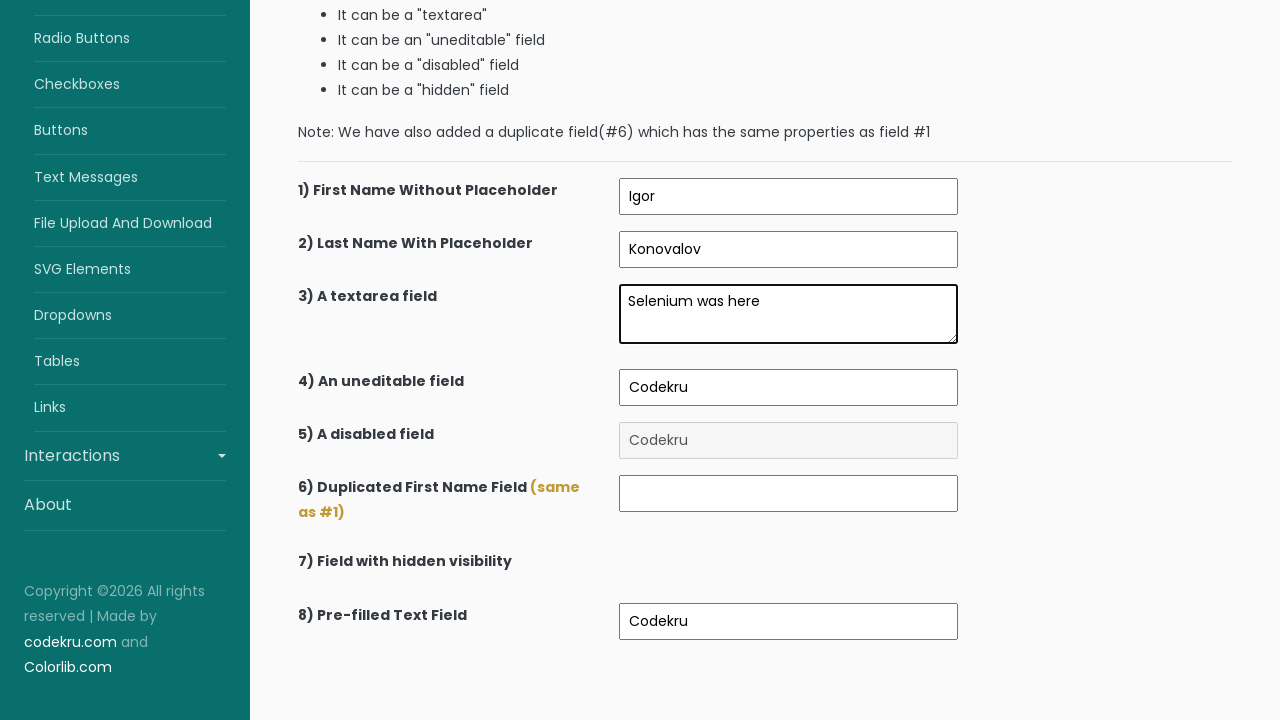

Filled second first name field with 'Igor, Again' on xpath=(//input[@id="firstName"])[2]
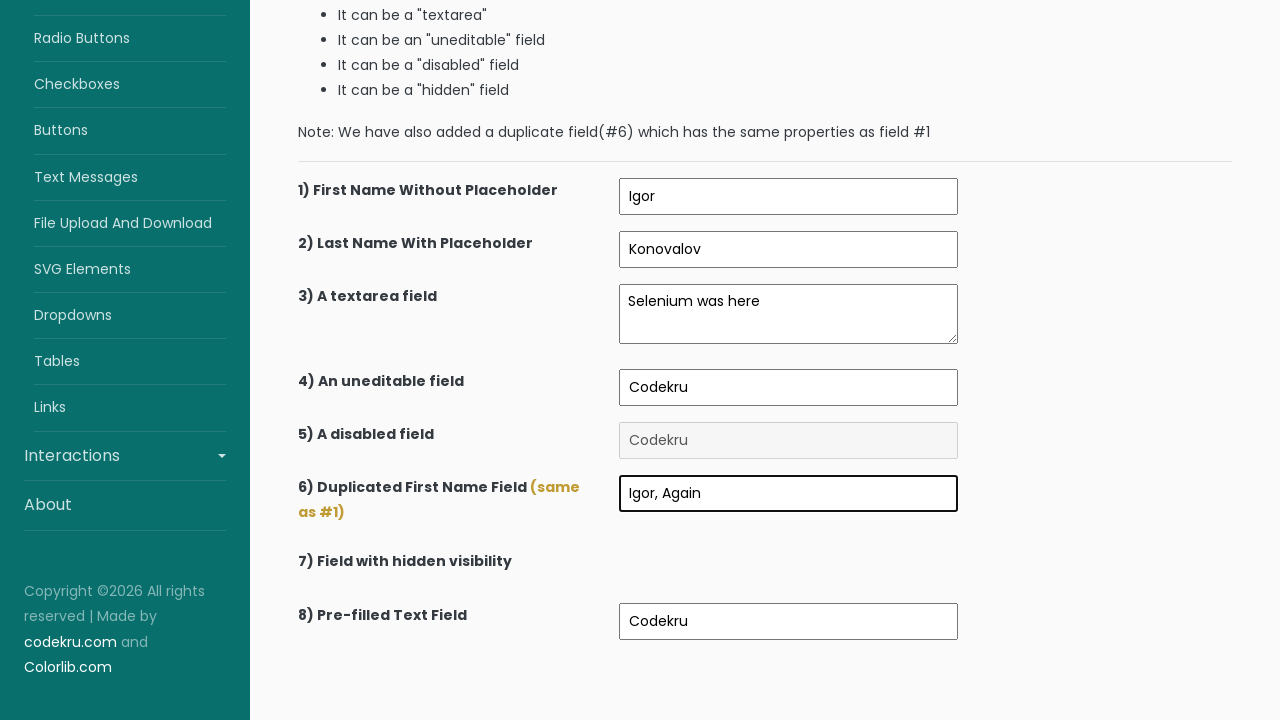

Cleared the pre-filled input field on xpath=//input[@id="preFilledTextField"]
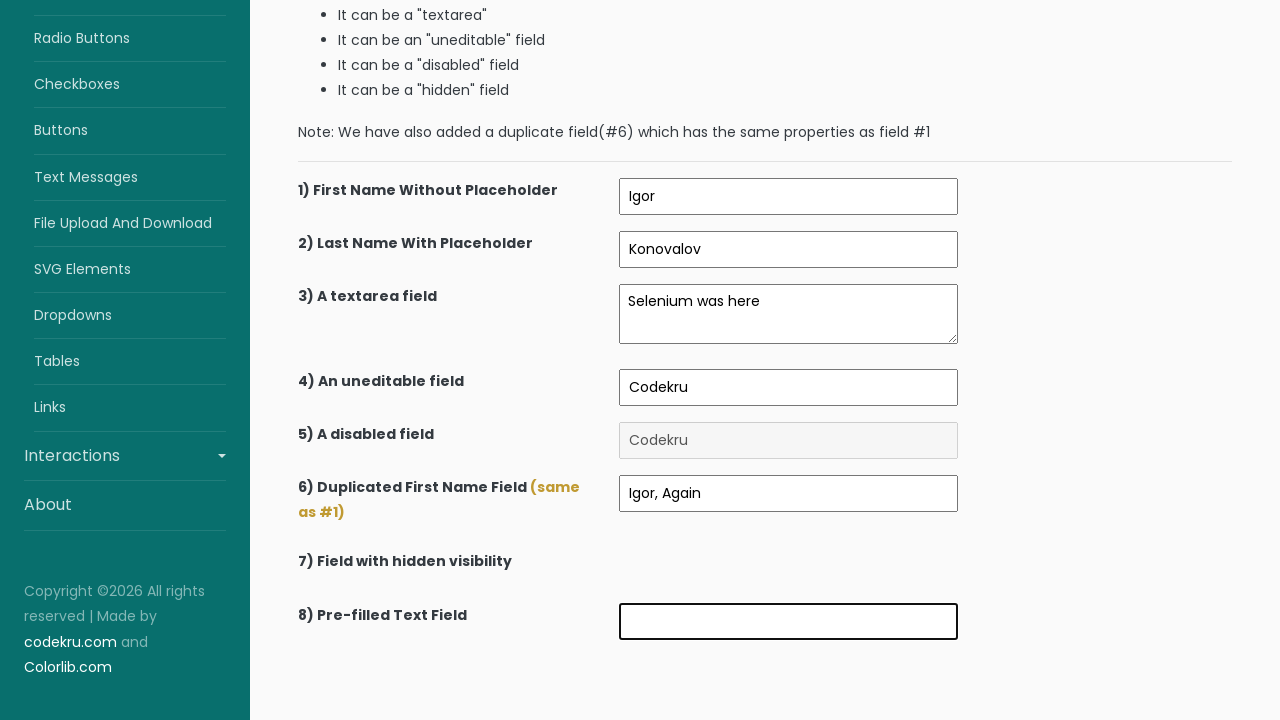

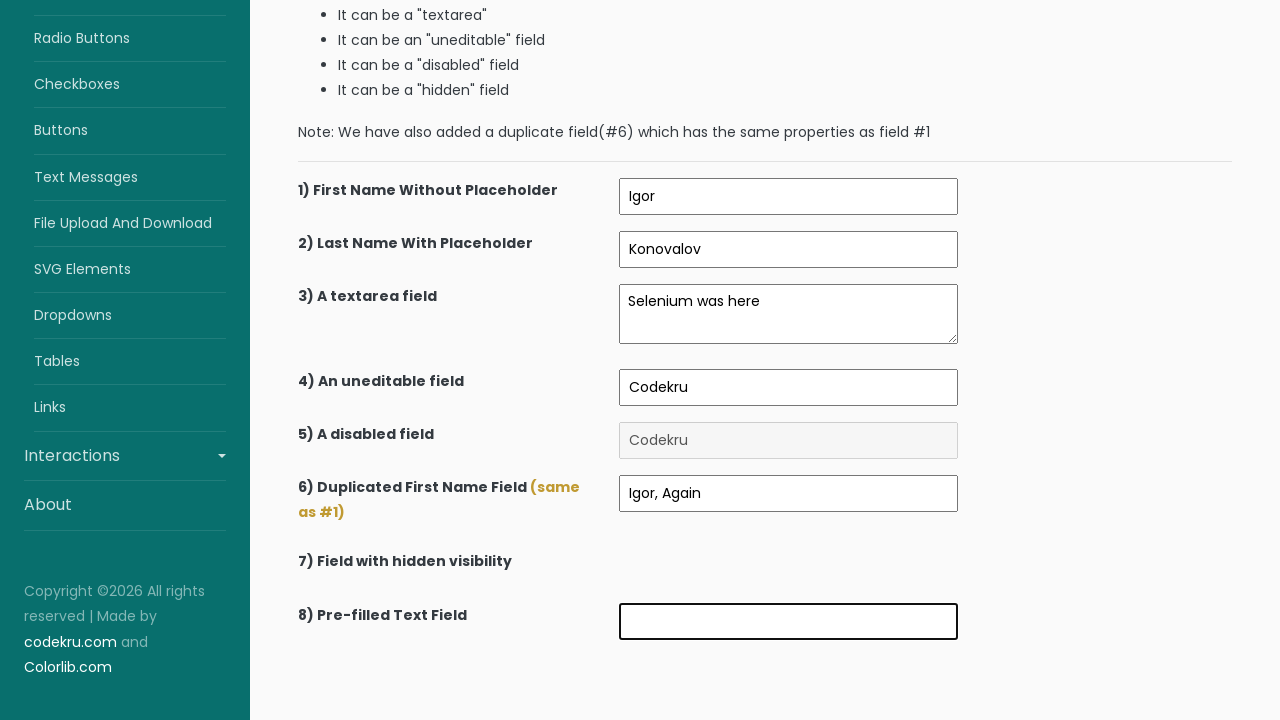